Tests dropdown selection functionality by selecting a programming language and verifying the result

Starting URL: https://www.qa-practice.com/elements/select/single_select

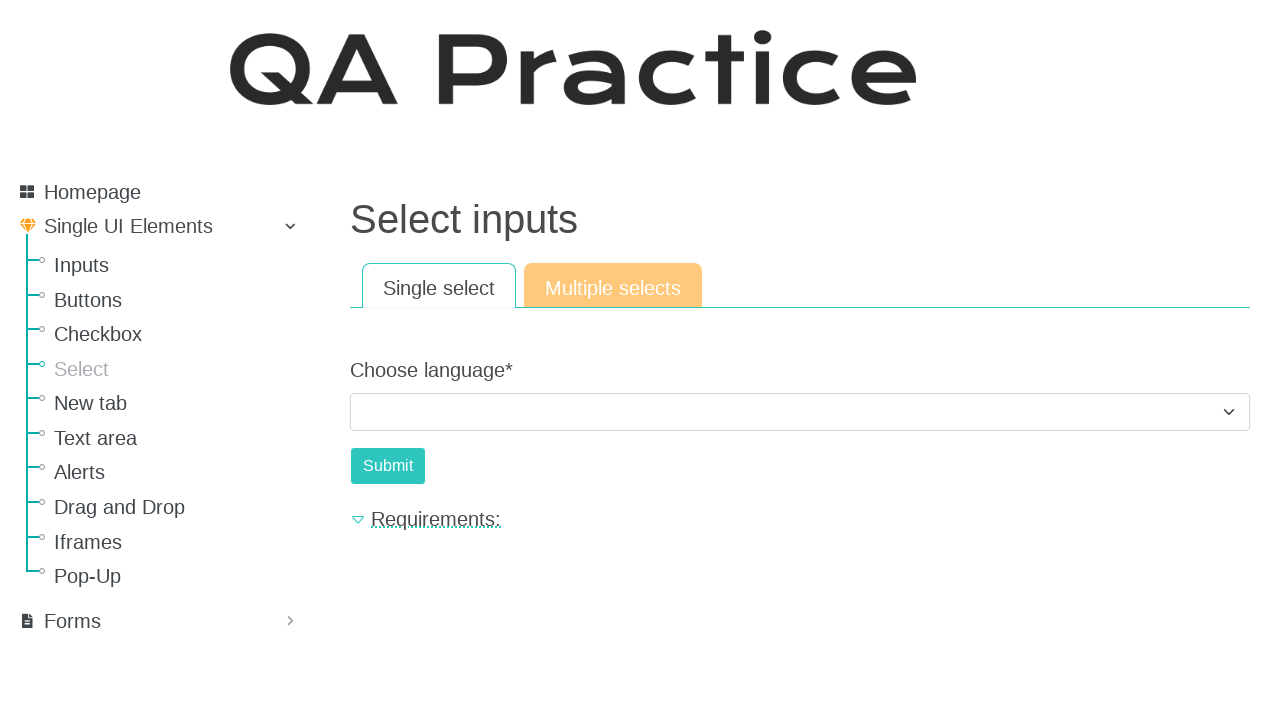

Located the programming language dropdown element
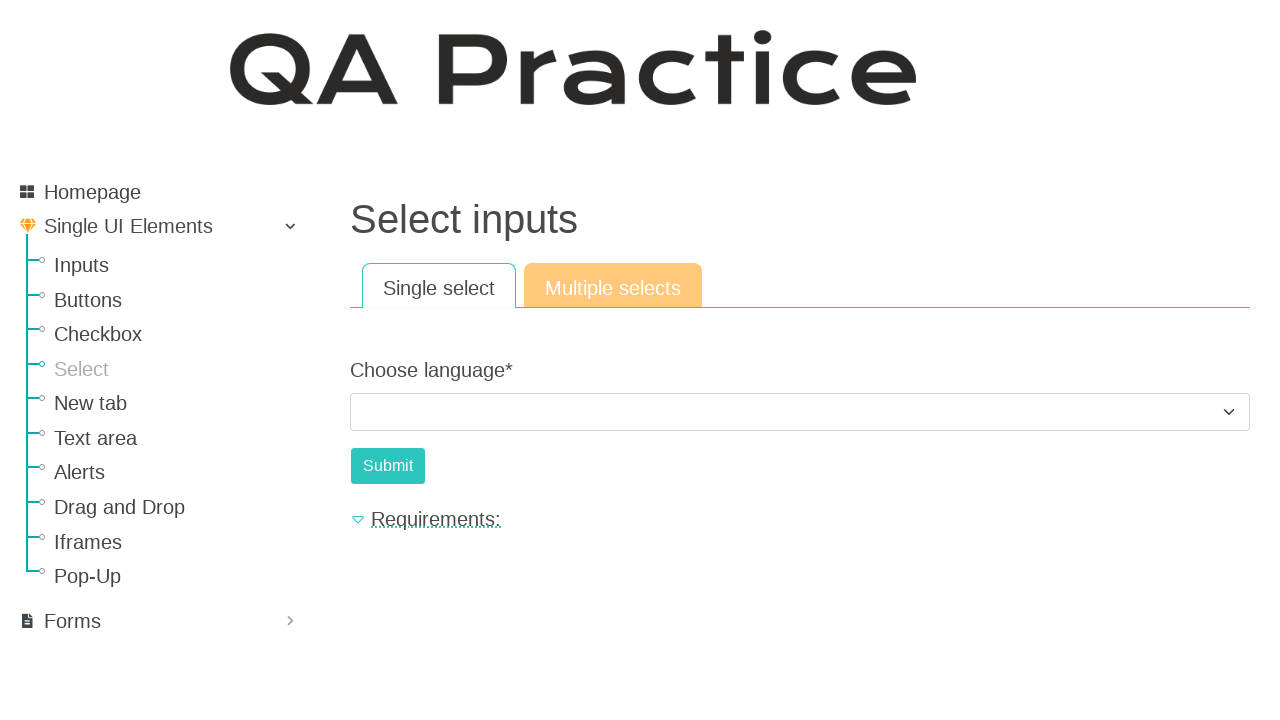

Selected 'Python' option (value='1') from the dropdown on #id_choose_language
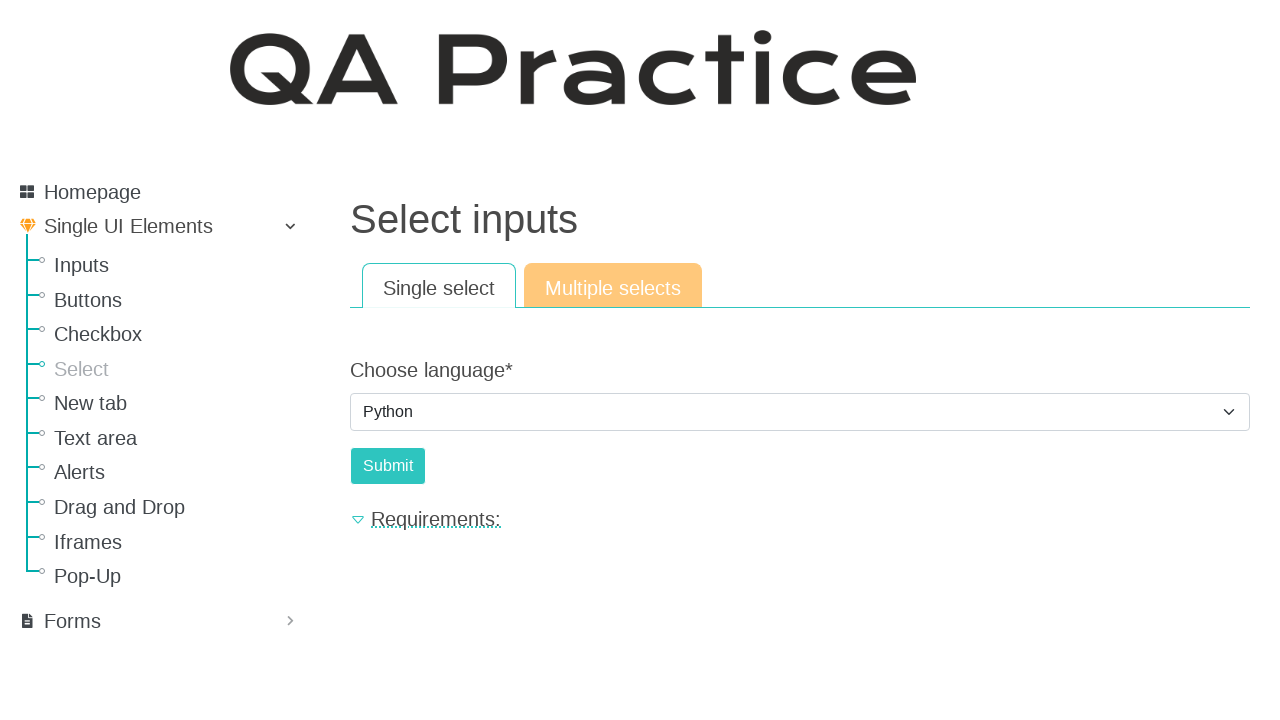

Clicked the submit button at (388, 466) on #submit-id-submit
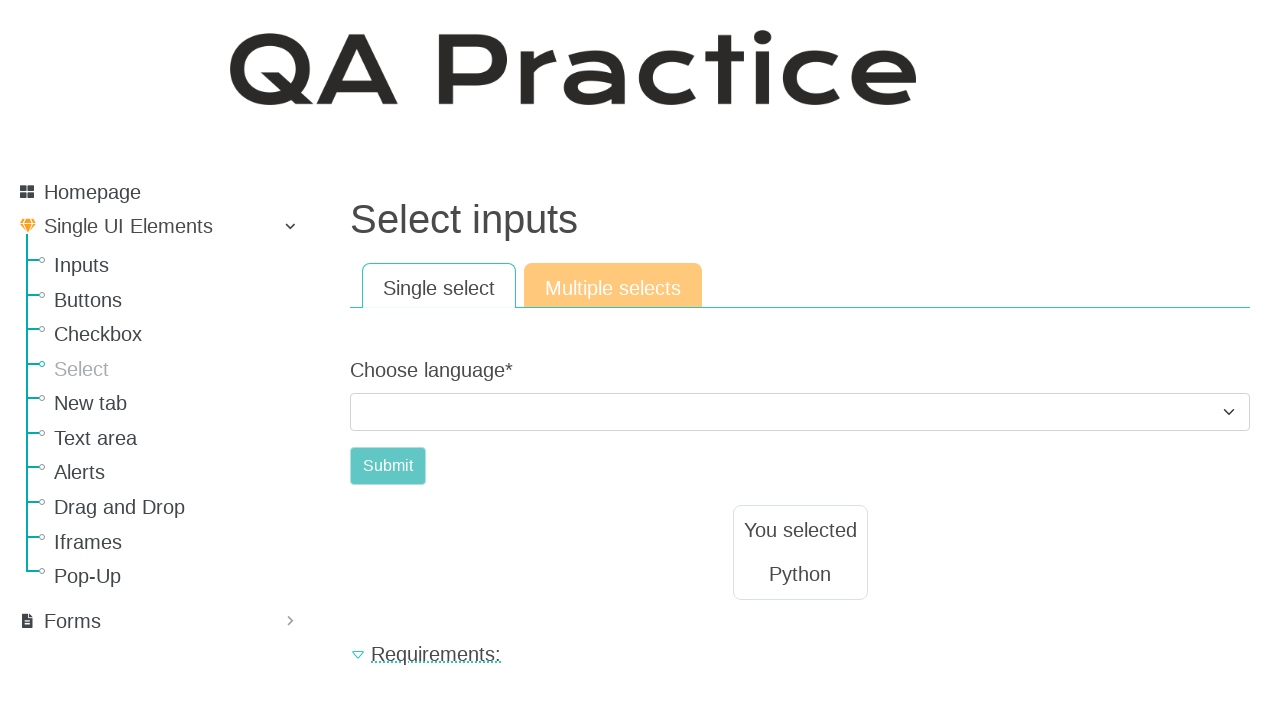

Result text element loaded
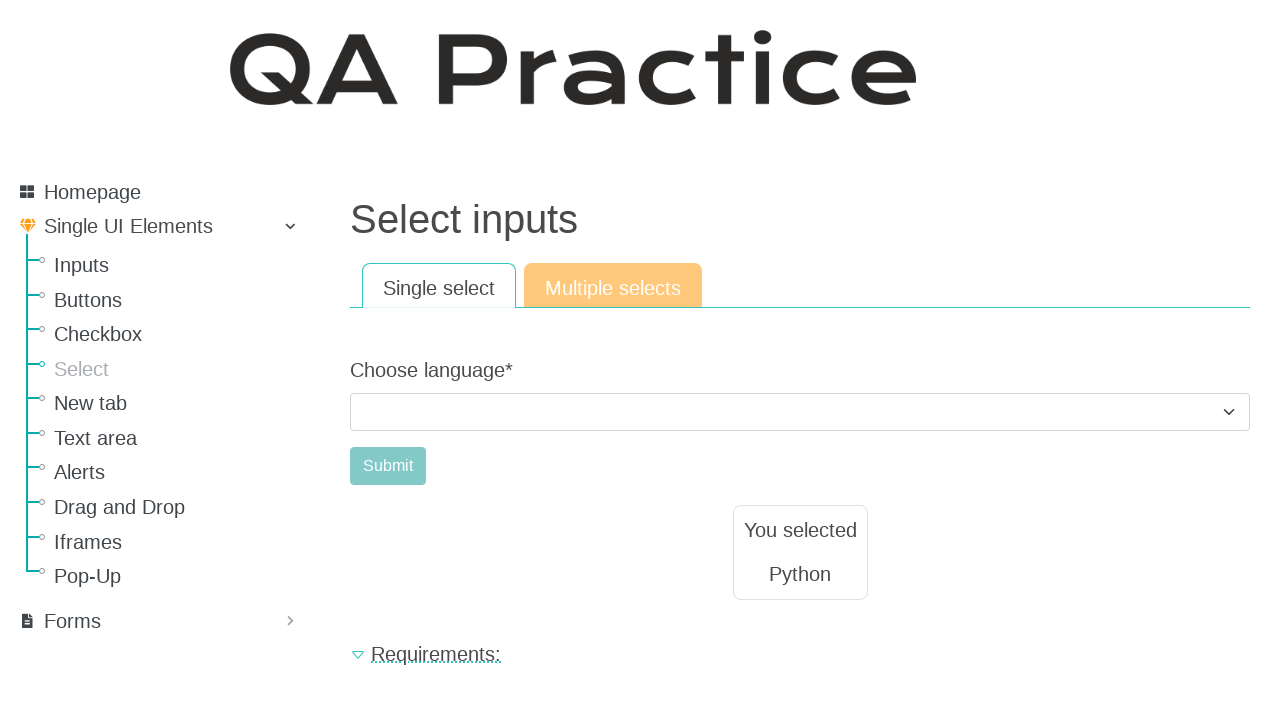

Located the result text element
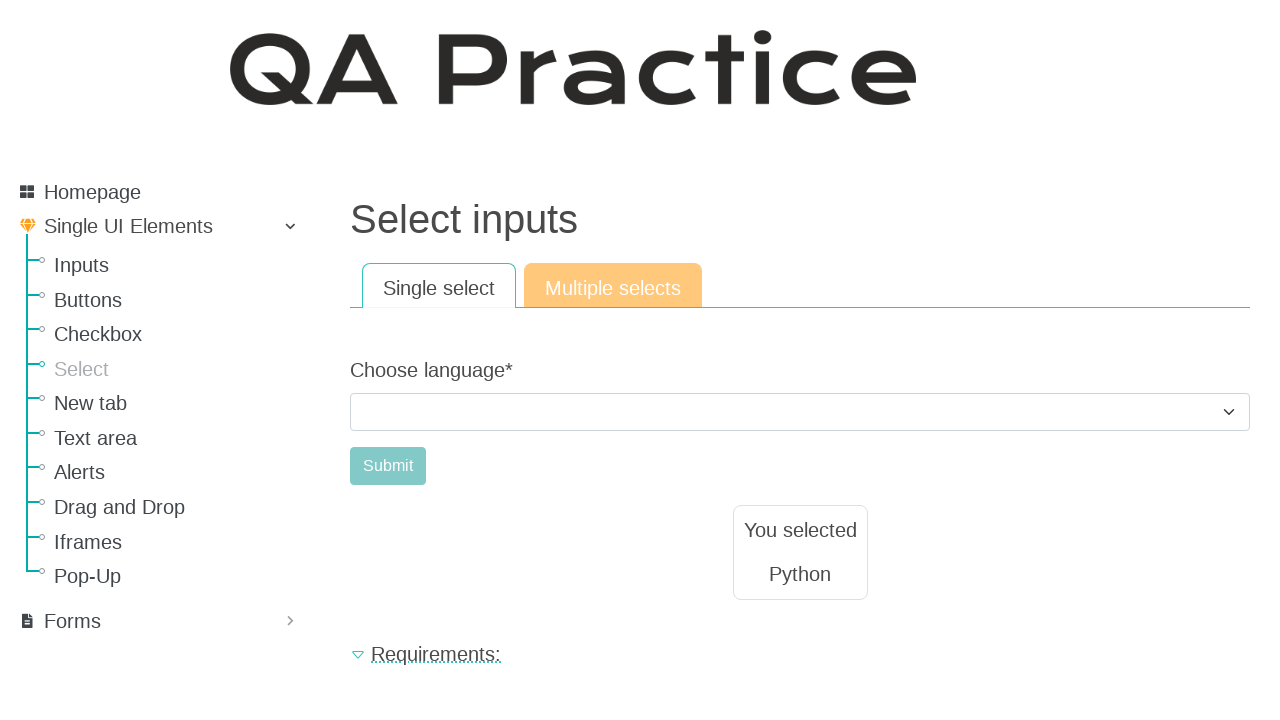

Verified that result text equals 'Python'
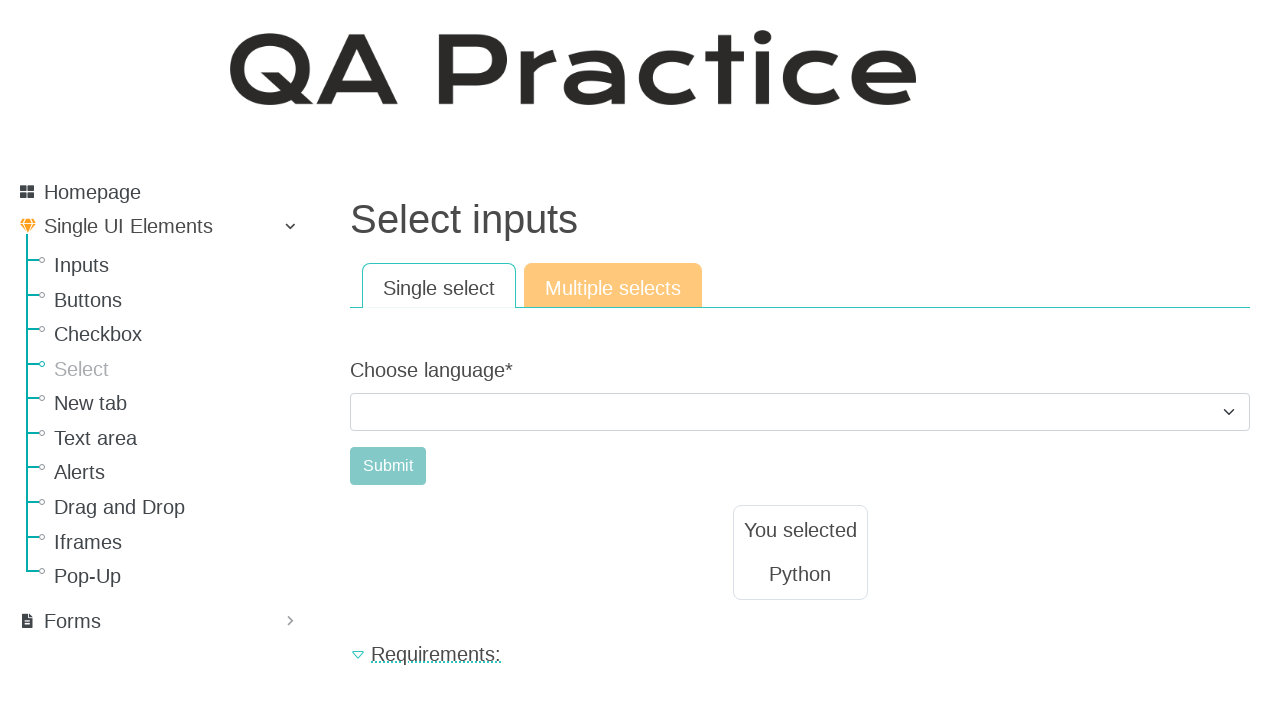

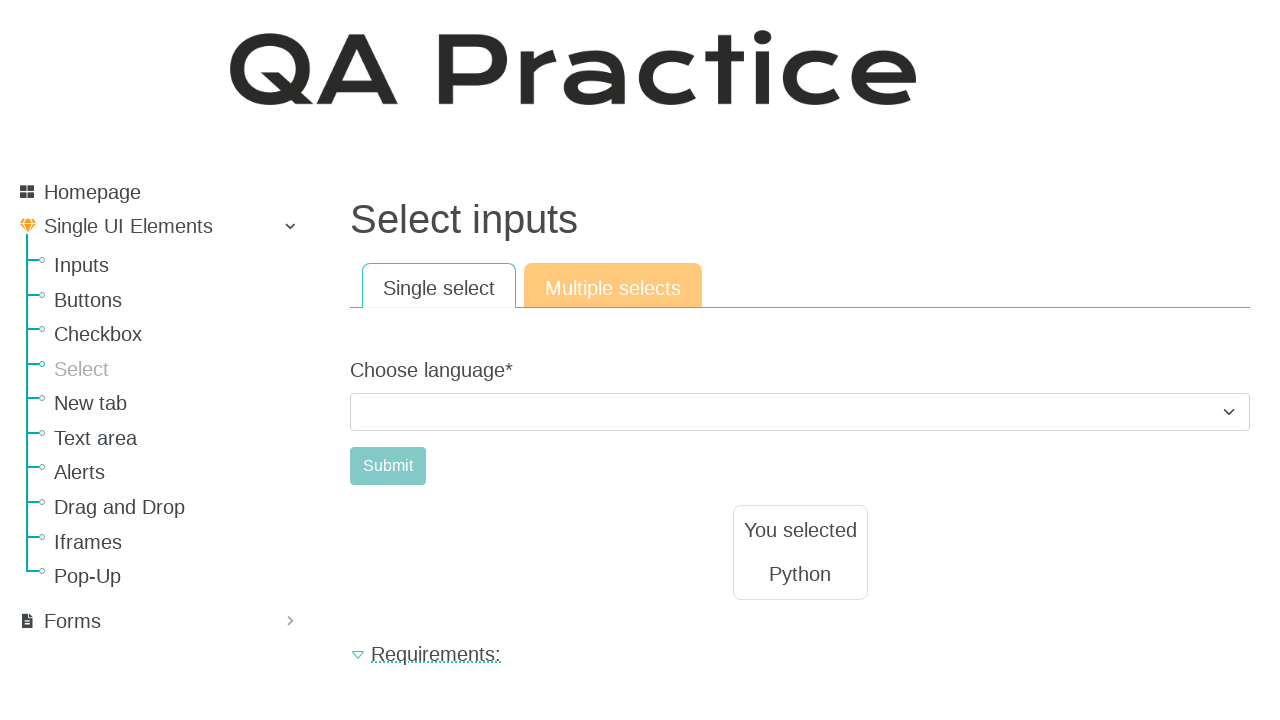